Tests AJAX functionality by clicking a button that triggers an asynchronous request and waiting for the success content to appear

Starting URL: http://uitestingplayground.com/ajax

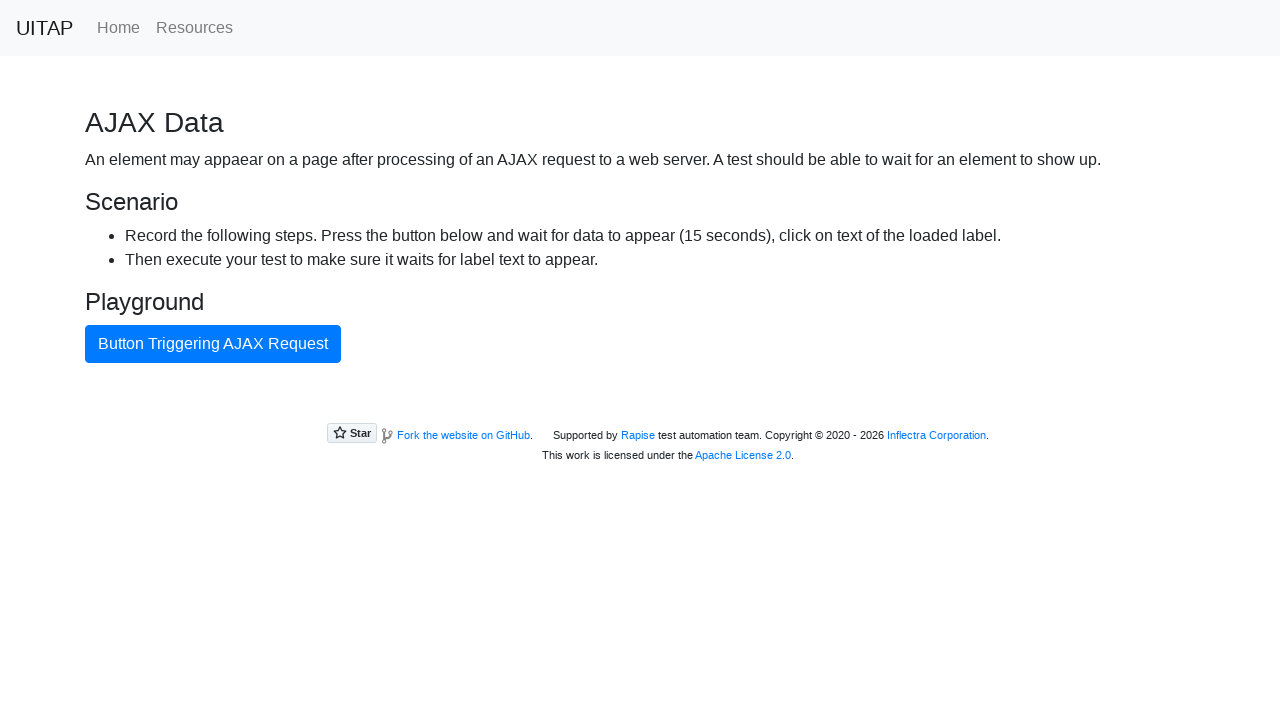

Clicked the AJAX button to trigger asynchronous request at (213, 344) on #ajaxButton
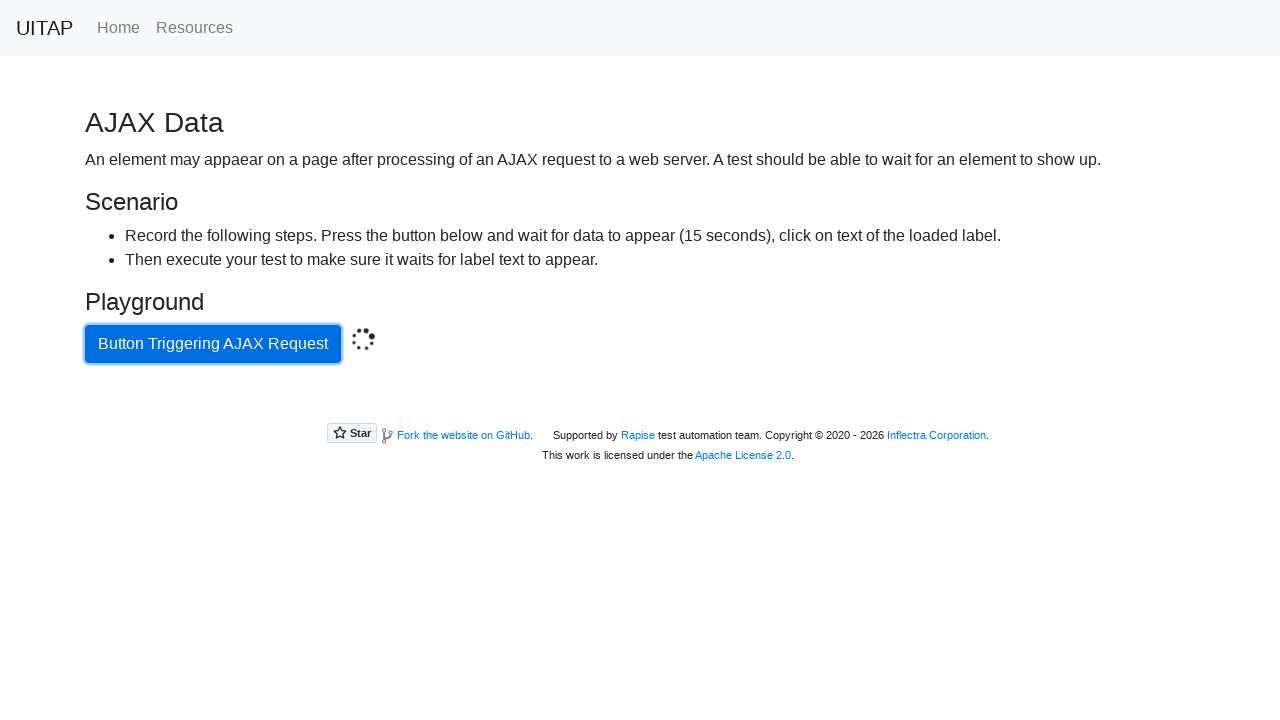

AJAX request completed and success message appeared
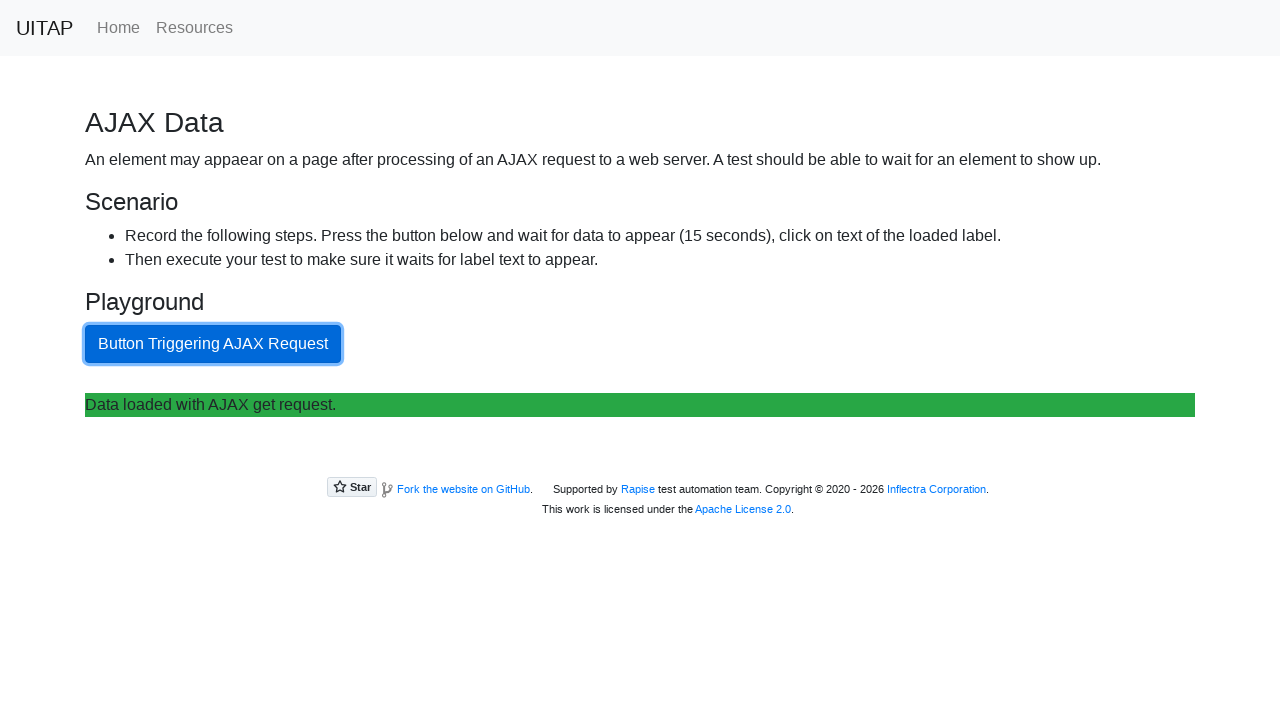

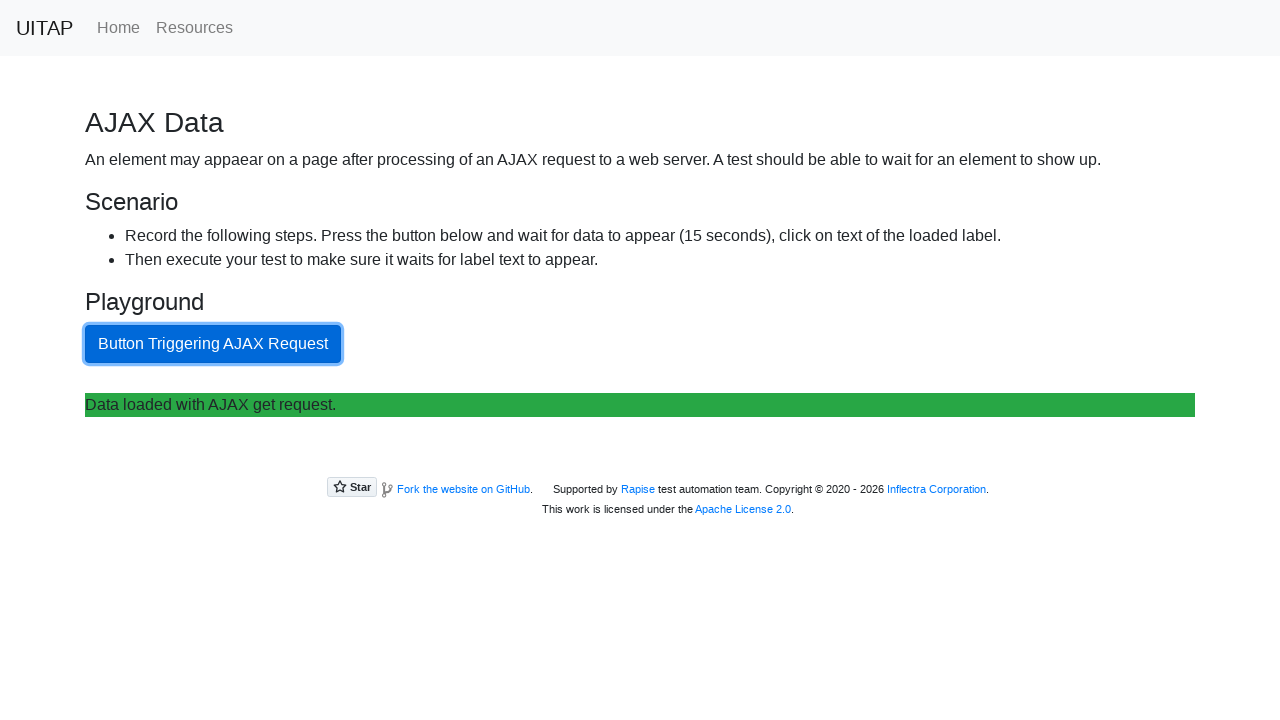